Fills out a contact form with personal information including name, email, phone, address, gender, and country selection

Starting URL: https://testautomationpractice.blogspot.com/

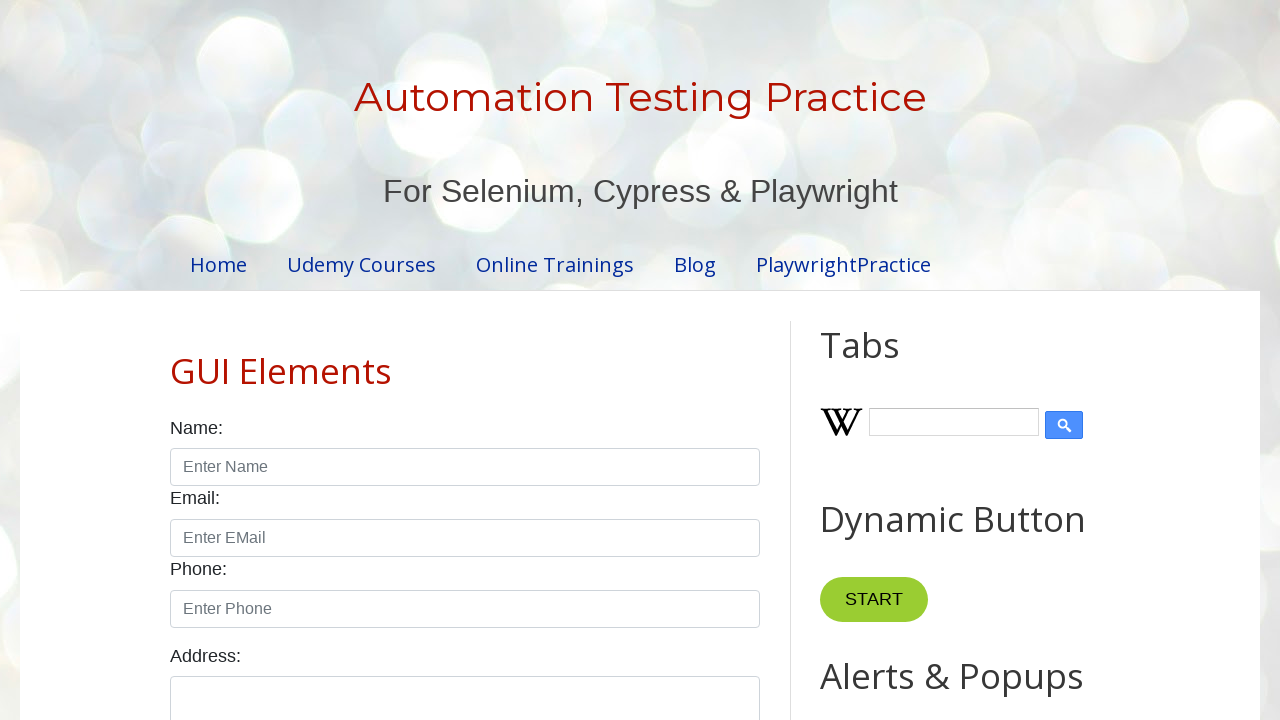

Filled name field with 'Supriya Togare' on #name
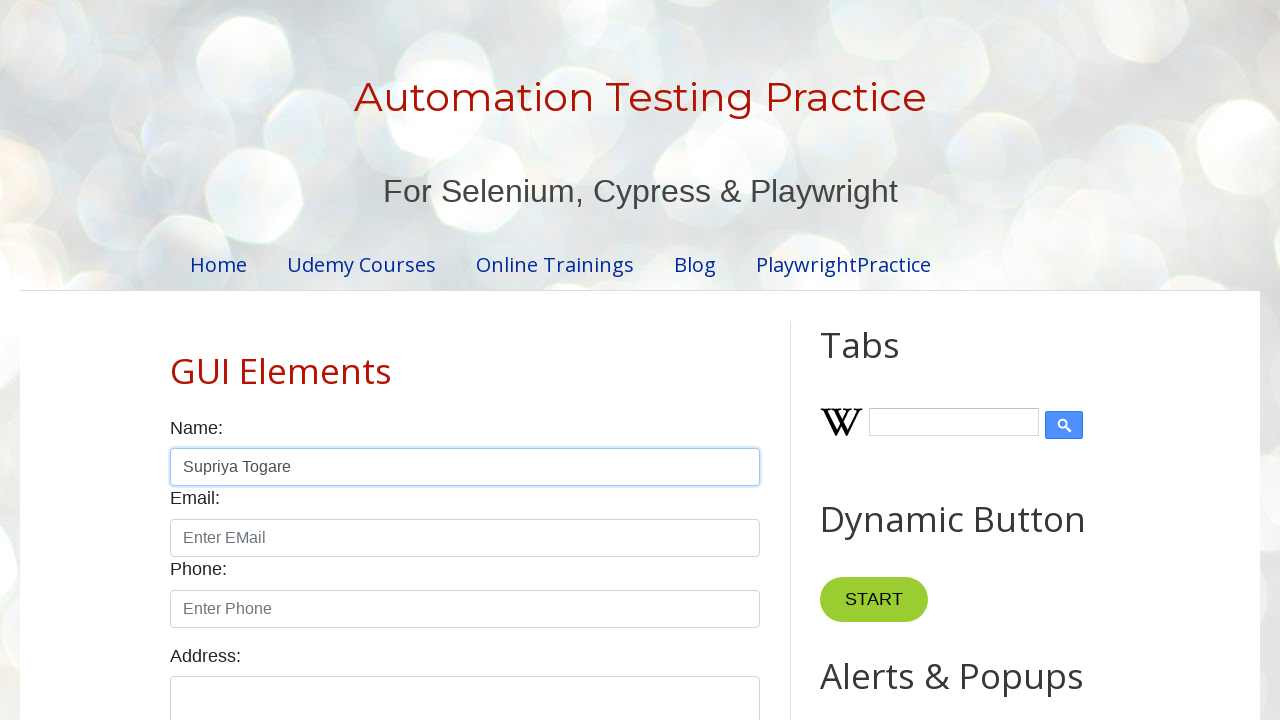

Filled email field with 'supriyatogare99@gmail.com' on #email
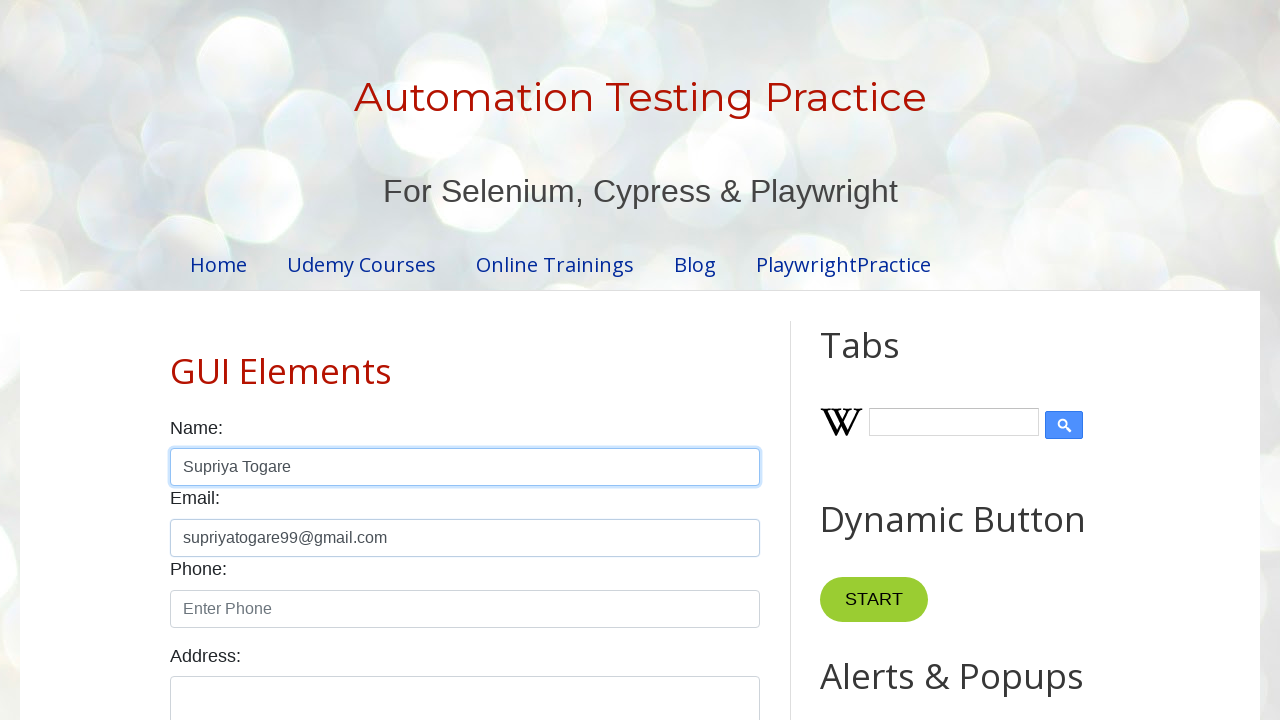

Filled phone field with '9579854441' on #phone
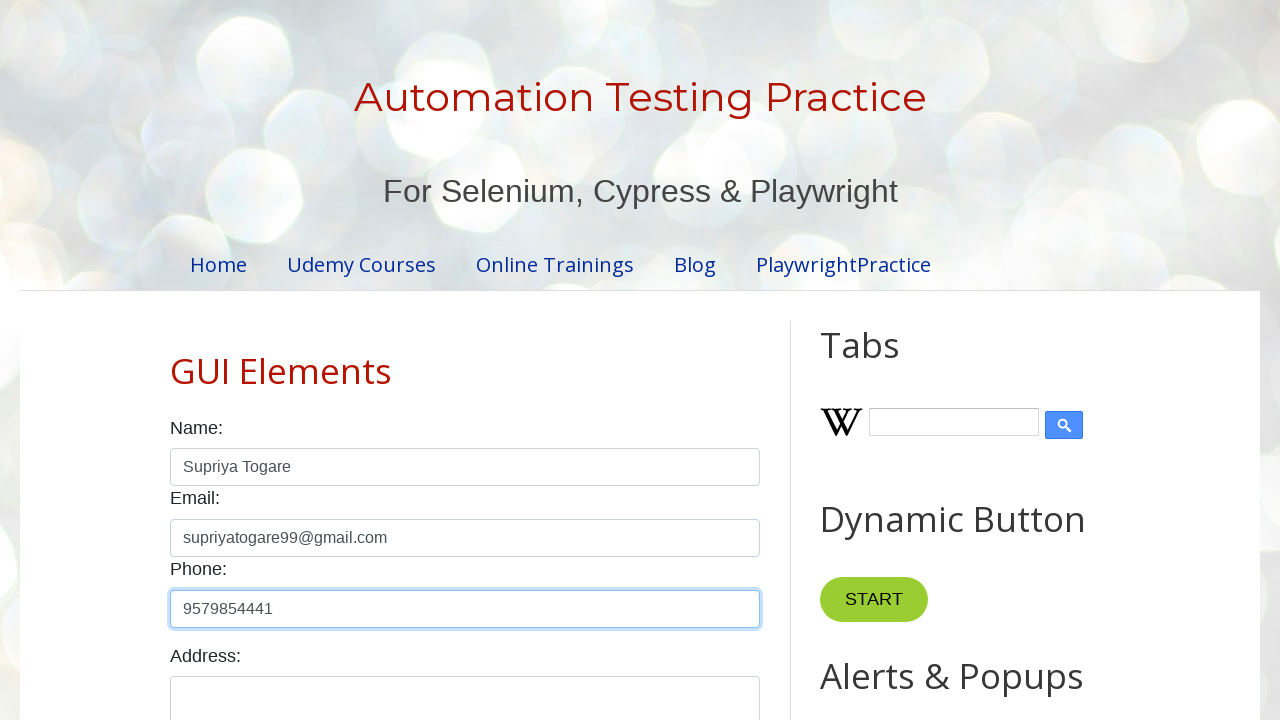

Filled address field with 'Latur, Maharashtra' on #textarea
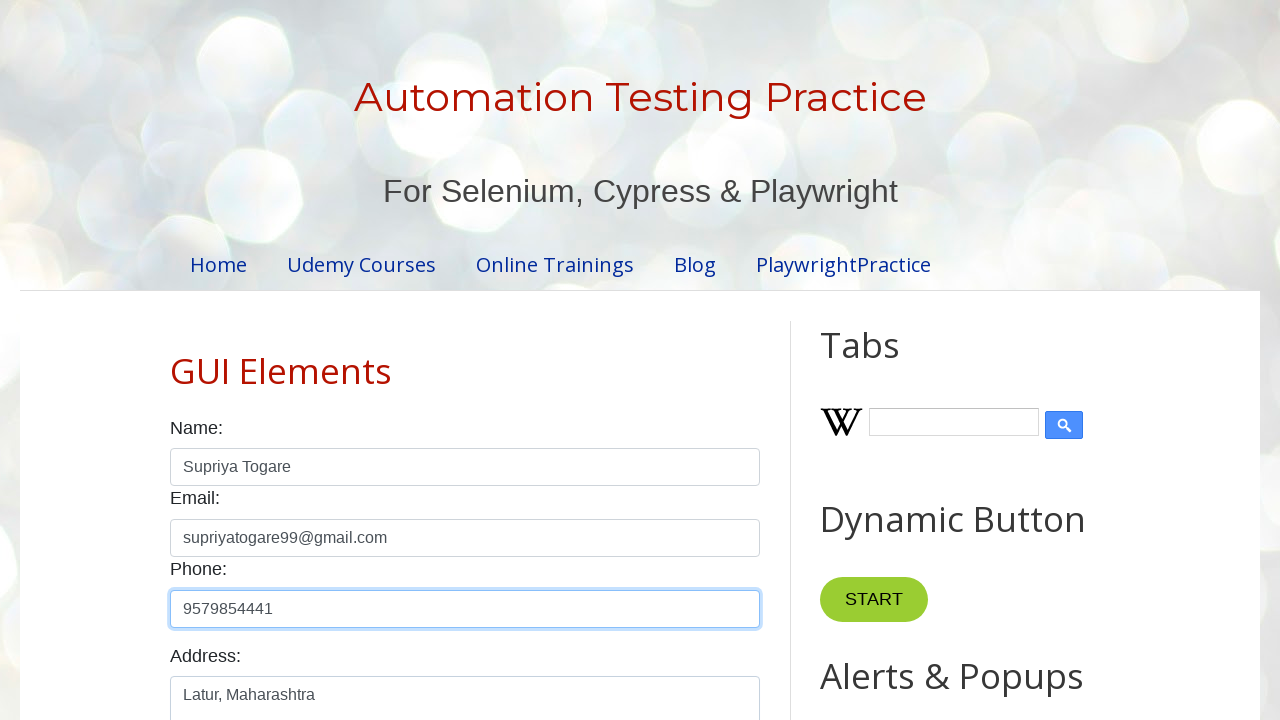

Selected female gender option at (250, 360) on #female
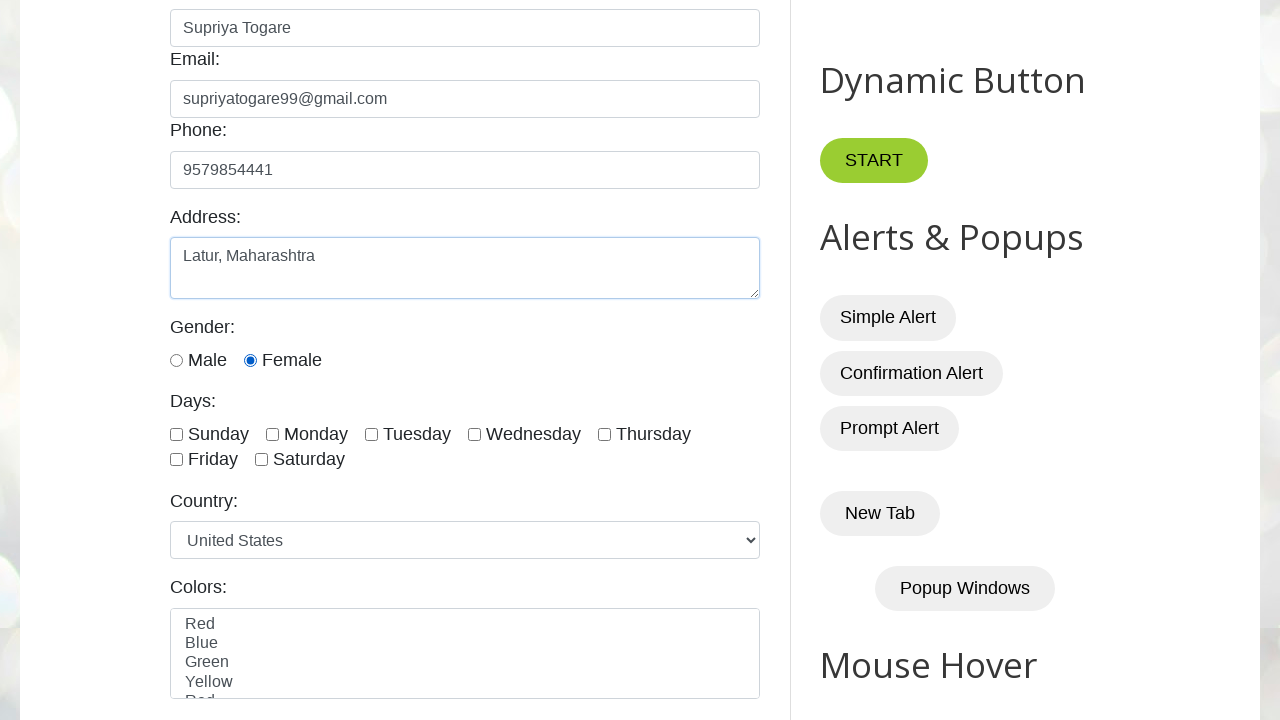

Selected day of week checkbox at (654, 434) on //*[@id="post-body-1307673142697428135"]/div[4]/div[5]/label
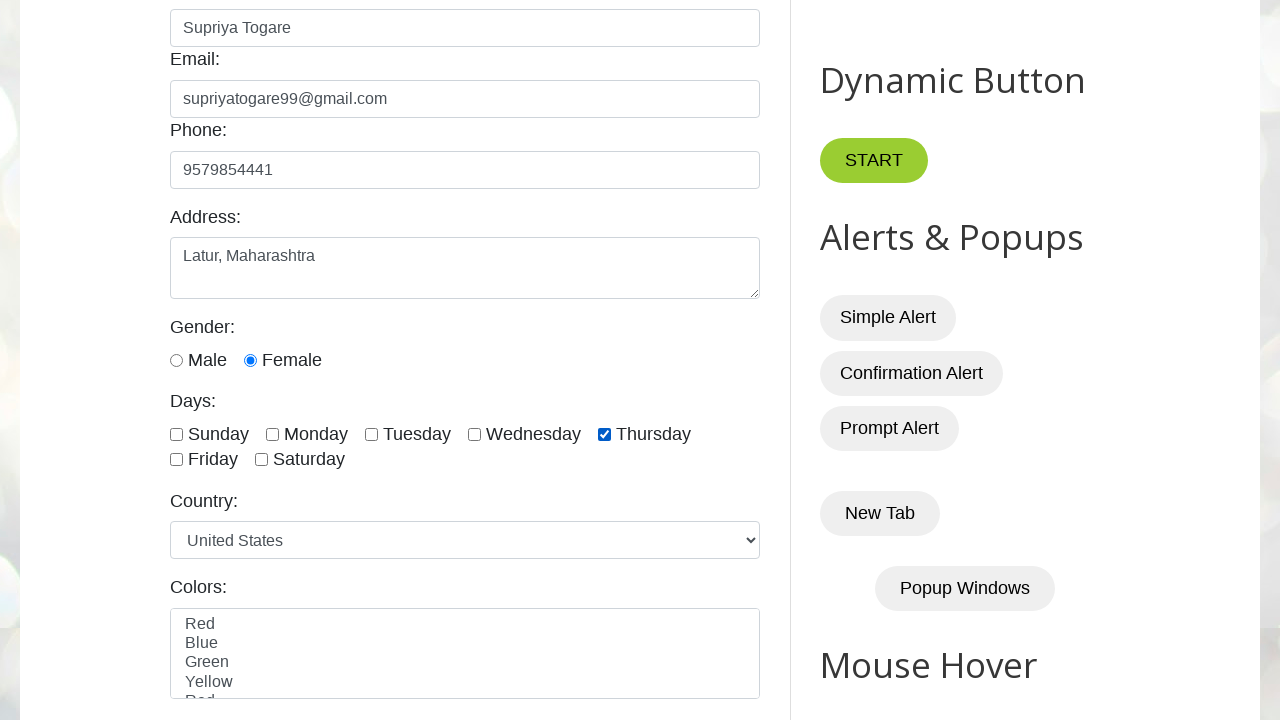

Selected country from dropdown at index 9 on #country
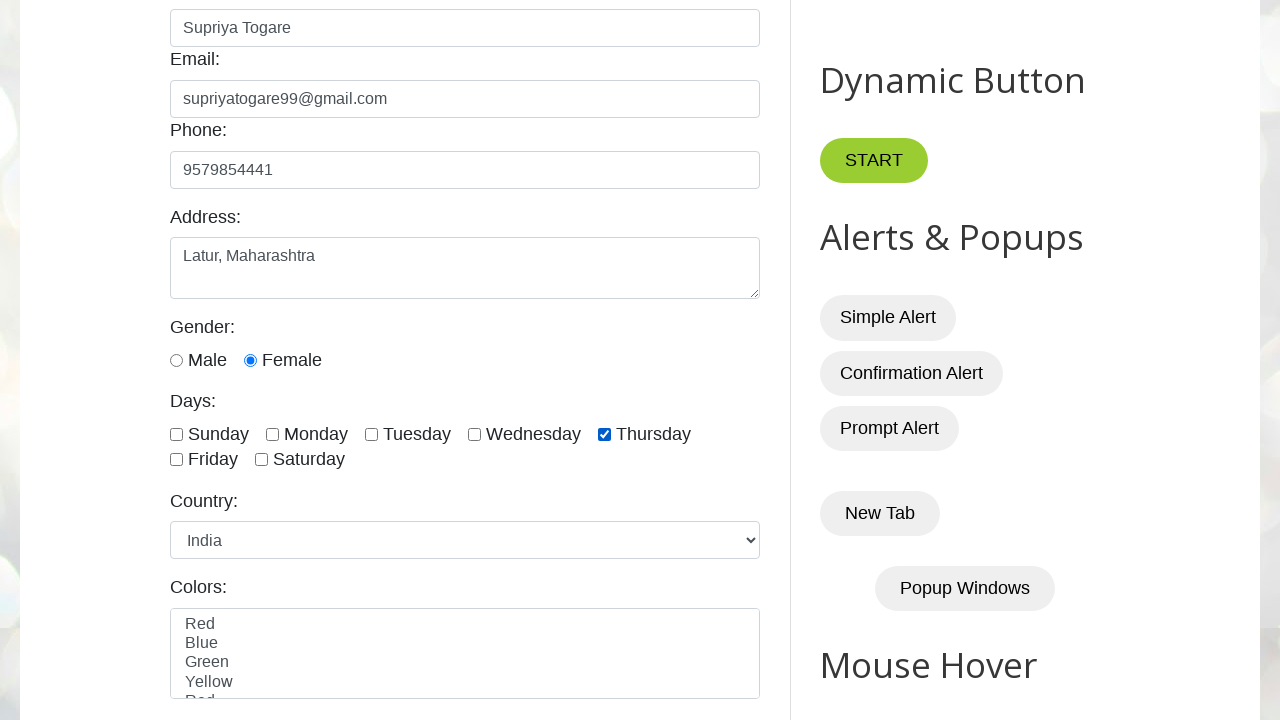

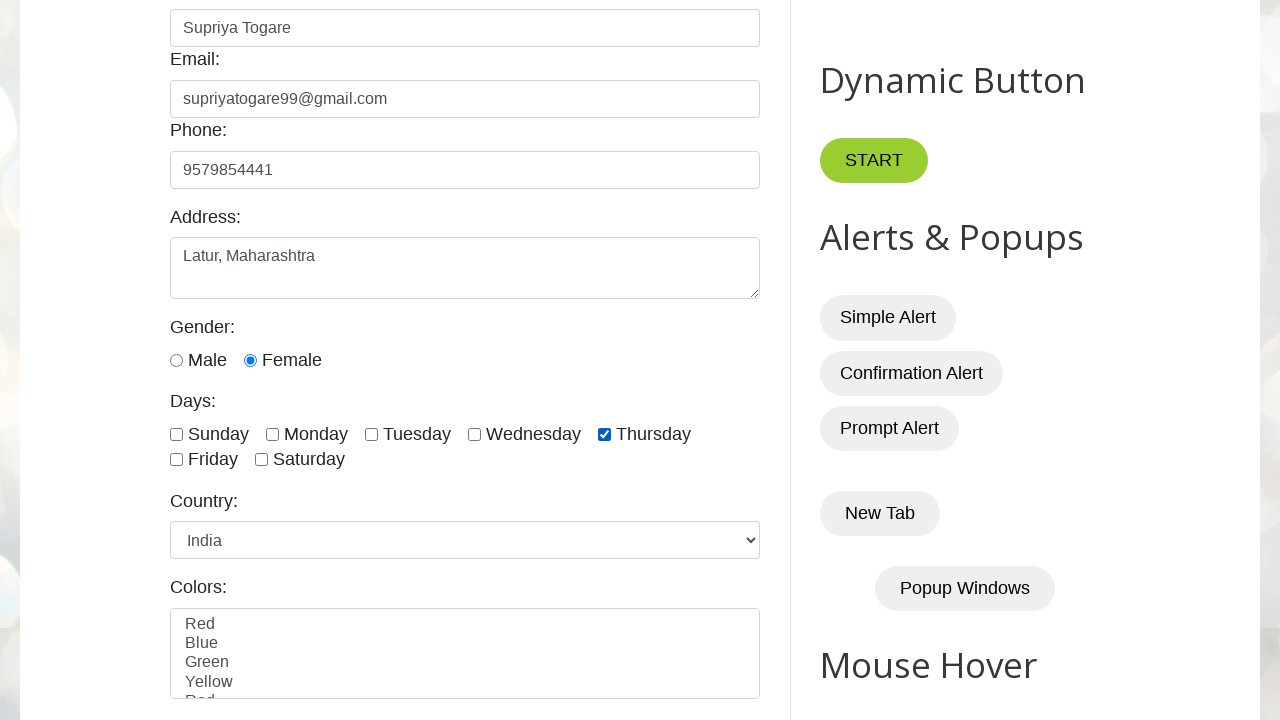